Tests confirm dialog by clicking a button to trigger a confirm box, dismissing it, and verifying the result text

Starting URL: https://demoqa.com/alerts

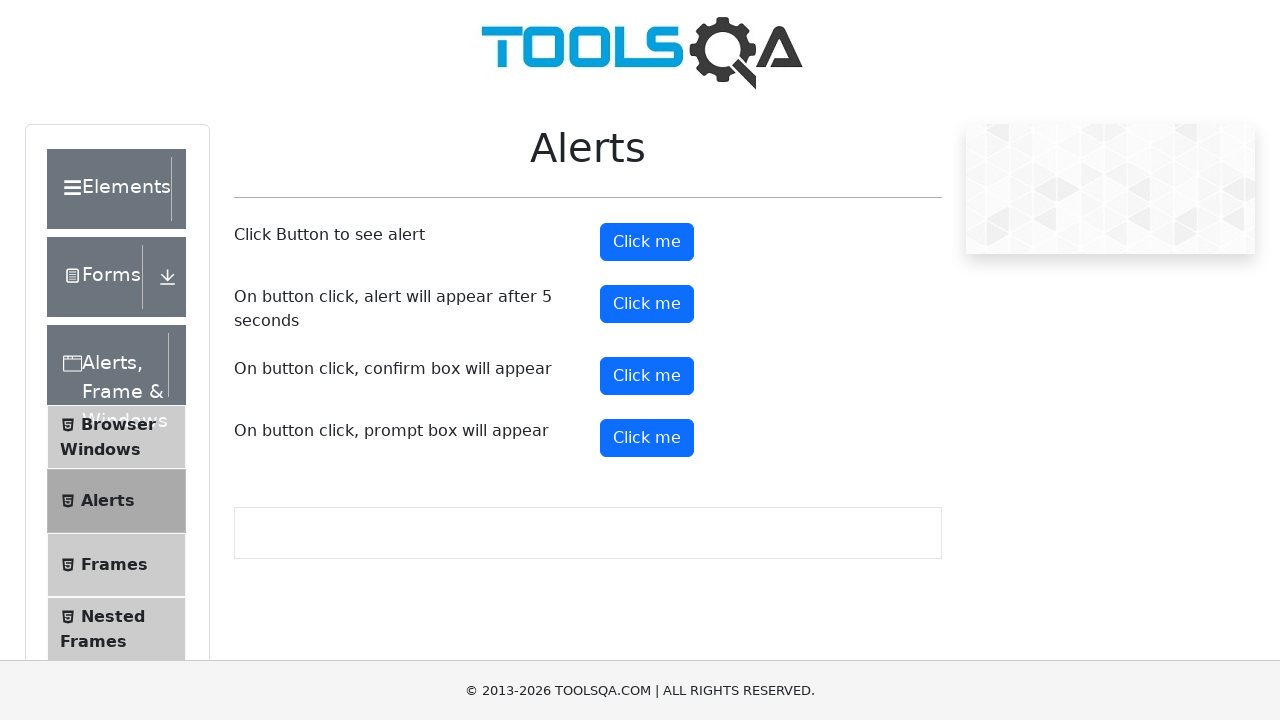

Set up dialog handler to dismiss confirm dialog
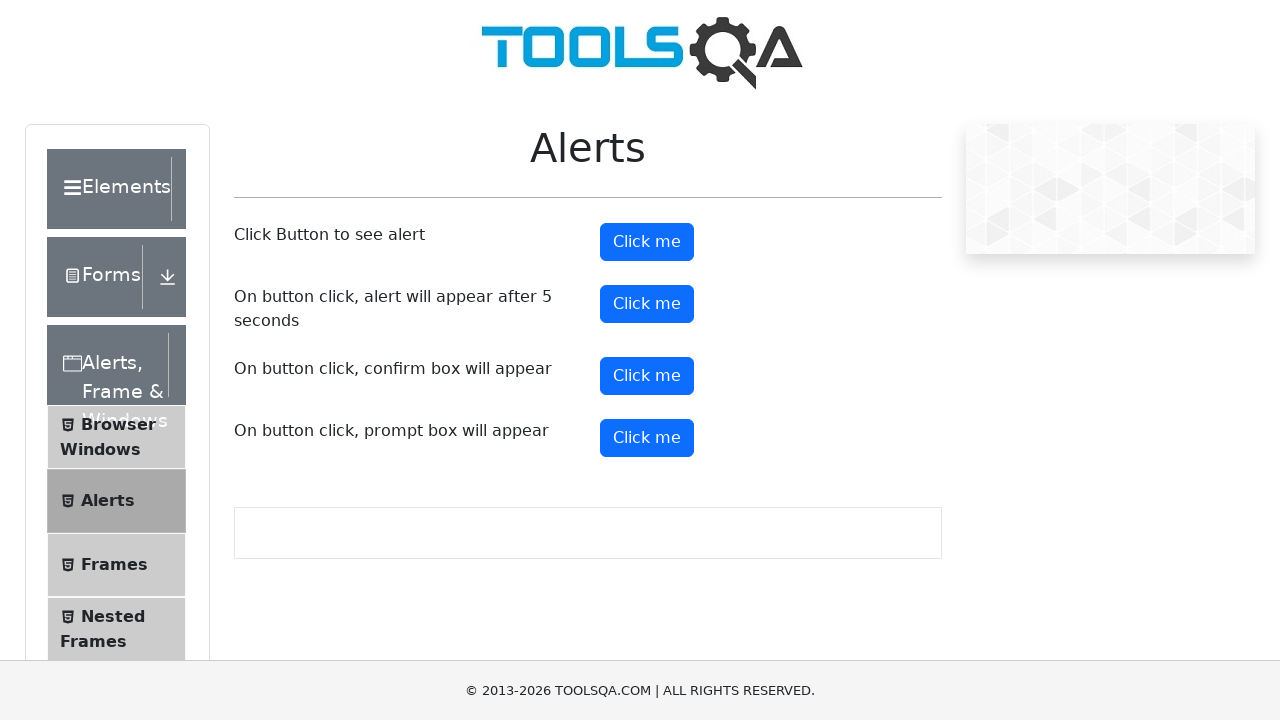

Clicked confirm button to trigger confirm dialog at (647, 376) on #confirmButton
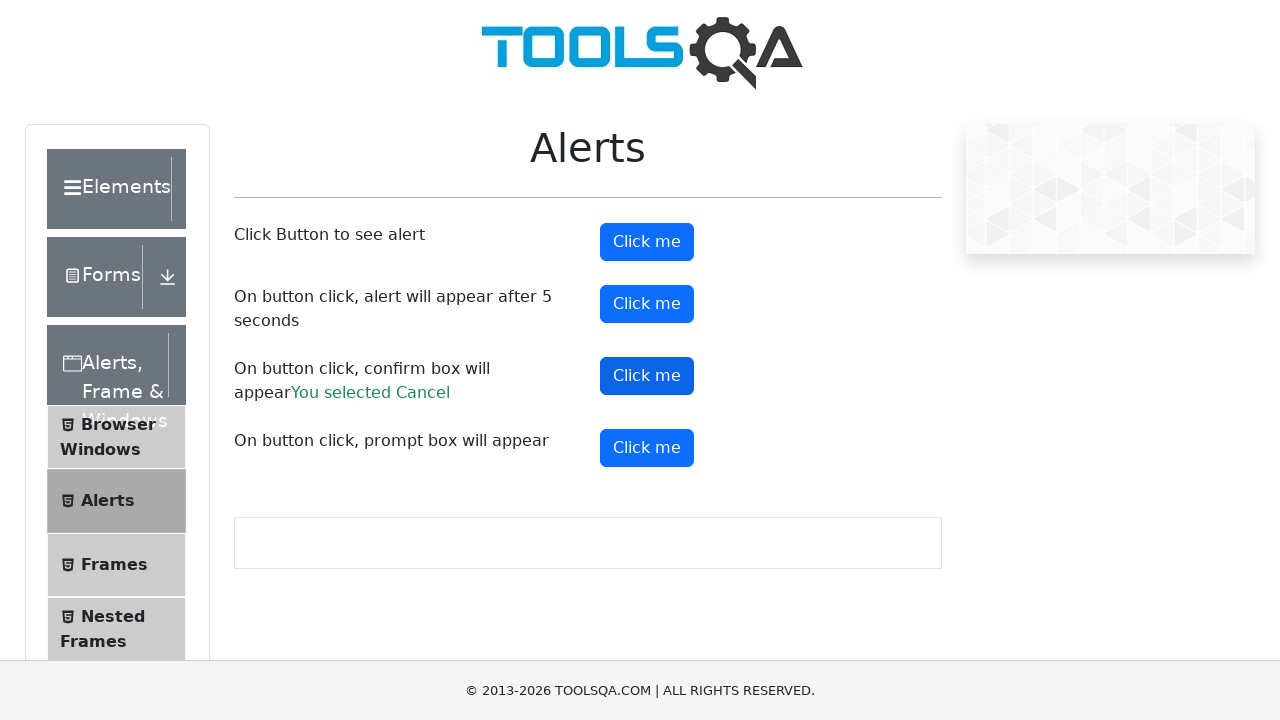

Retrieved result text from confirm dialog
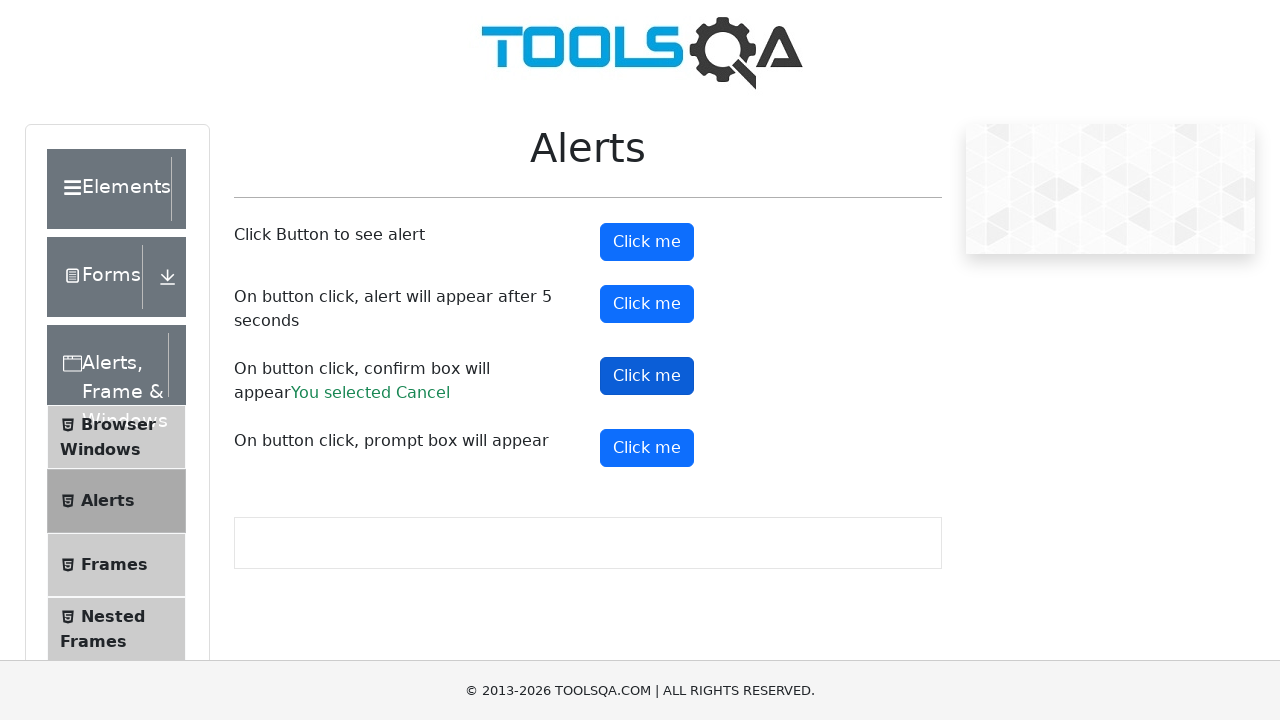

Verified result text is 'You selected Cancel'
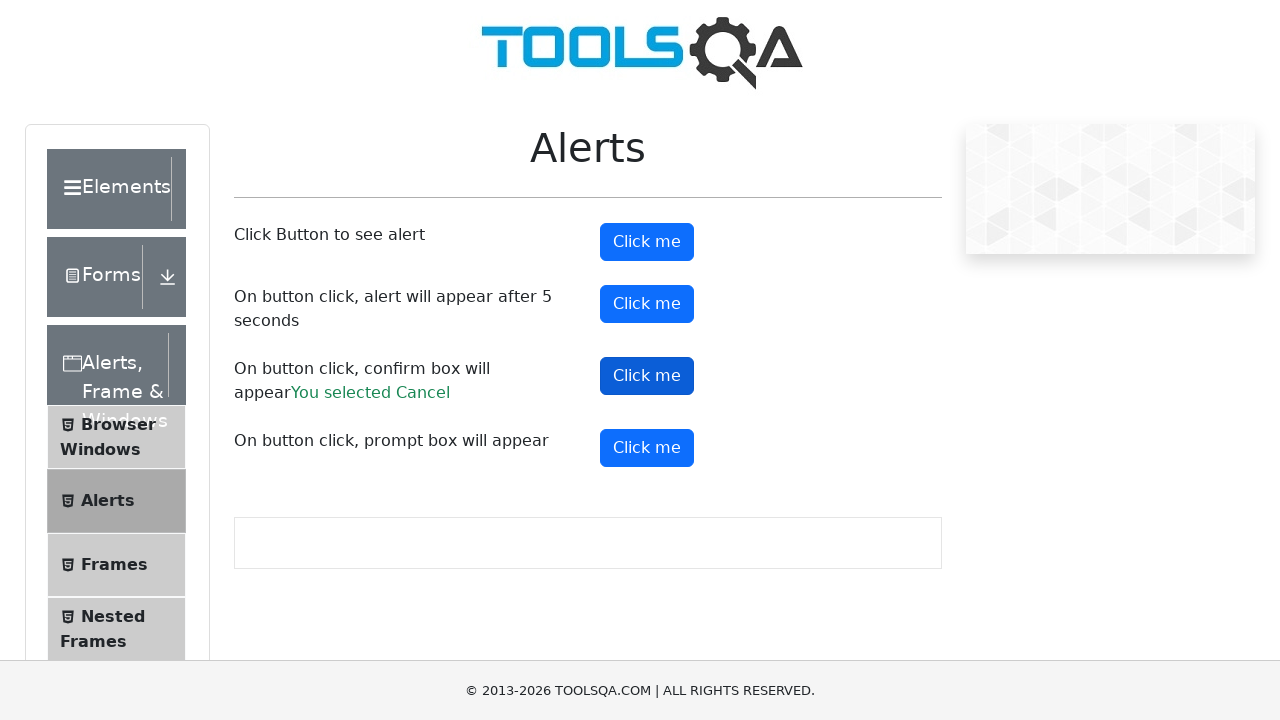

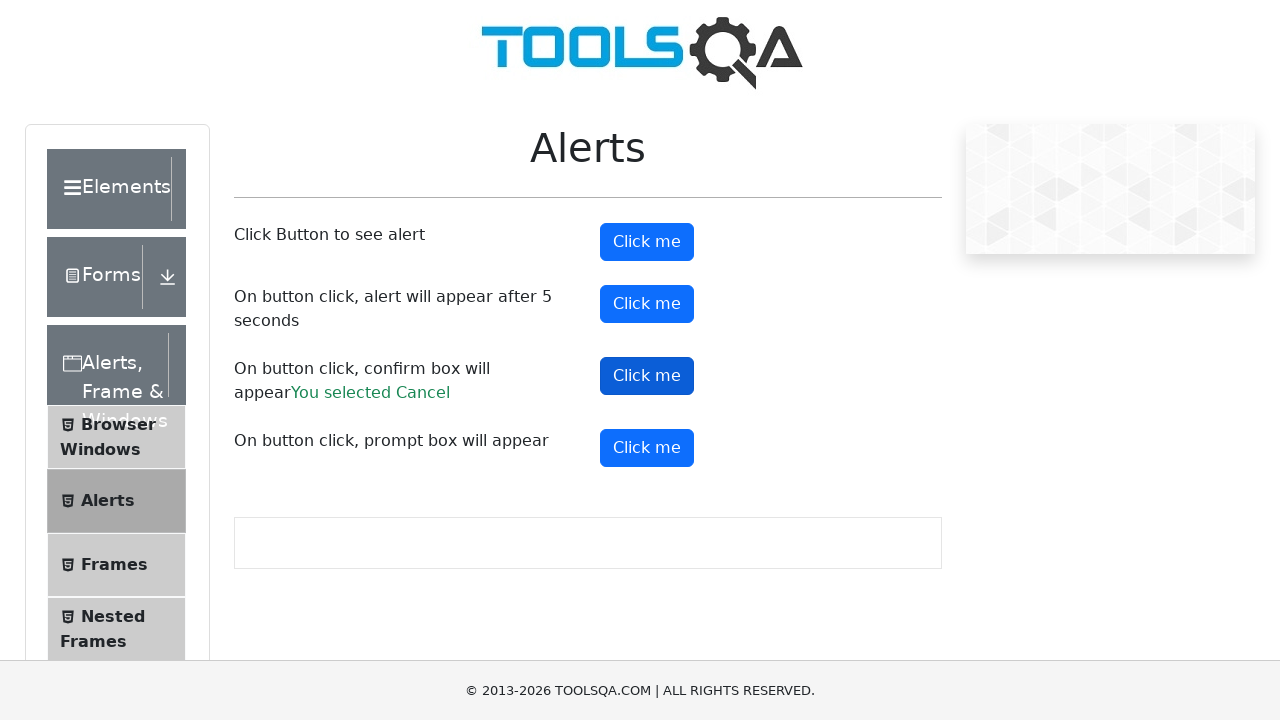